Tests Uber Eats feed page functionality by selecting a popularity filter and clicking the "show more" button multiple times to load additional restaurant listings.

Starting URL: https://www.ubereats.com/jp/feed?pl=JTdCJTIyYWRkcmVzcyUyMiUzQSUyMiVFNiVCOCU4QiVFOCVCMCVCNyVFNSU4QyVCQSUyMiUyQyUyMnJlZmVyZW5jZSUyMiUzQSUyMkNoSUowUWd4NjdLTUdHQVJkMlpiT2JMWkhQRSUyMiUyQyUyMnJlZmVyZW5jZVR5cGUlMjIlM0ElMjJnb29nbGVfcGxhY2VzJTIyJTJDJTIybGF0aXR1ZGUlMjIlM0EzNS42NjE5NzA3JTJDJTIybG9uZ2l0dWRlJTIyJTNBMTM5LjcwMzc5NSU3RA%3D%3D

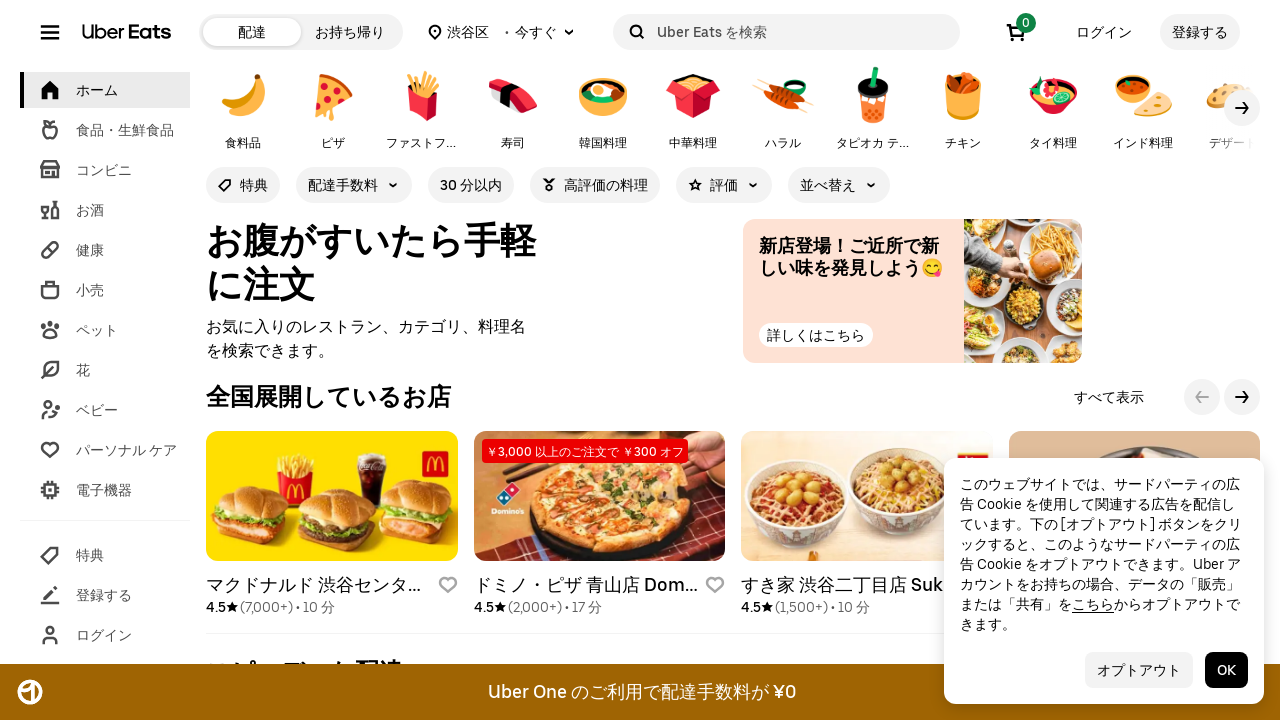

Waited for page to load (networkidle state)
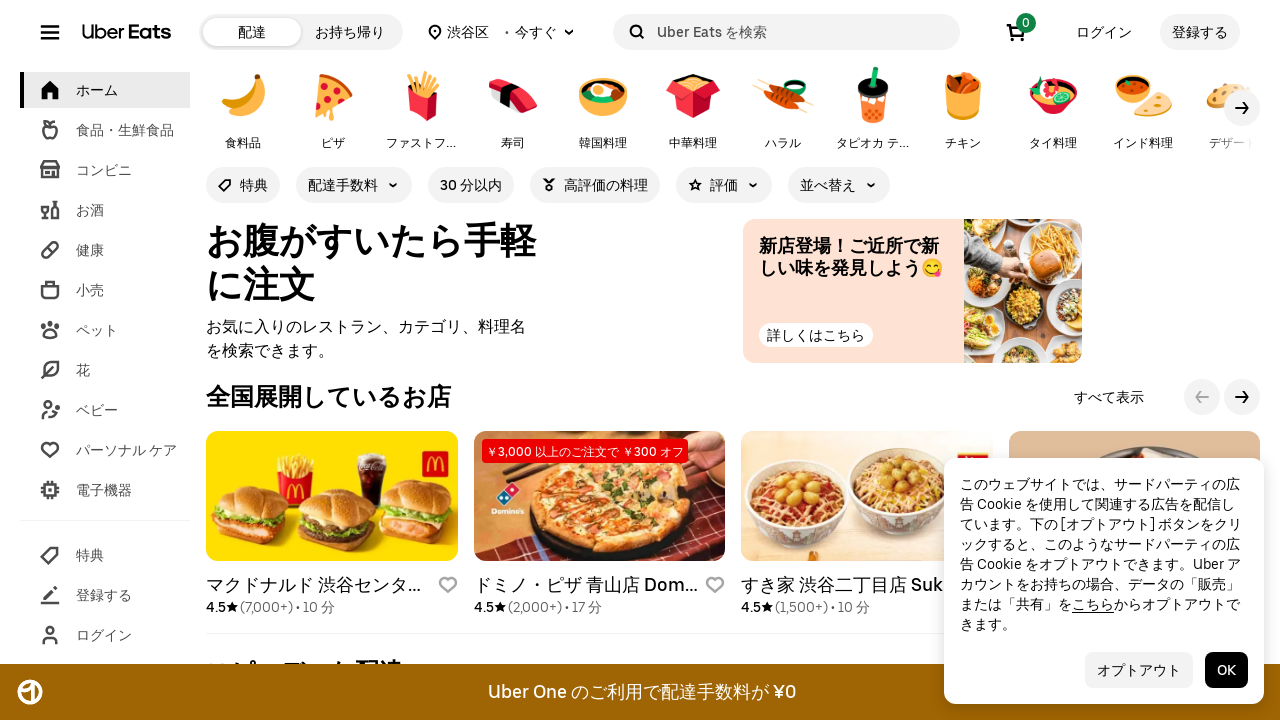

Scrolled to bottom of page (iteration 1/3)
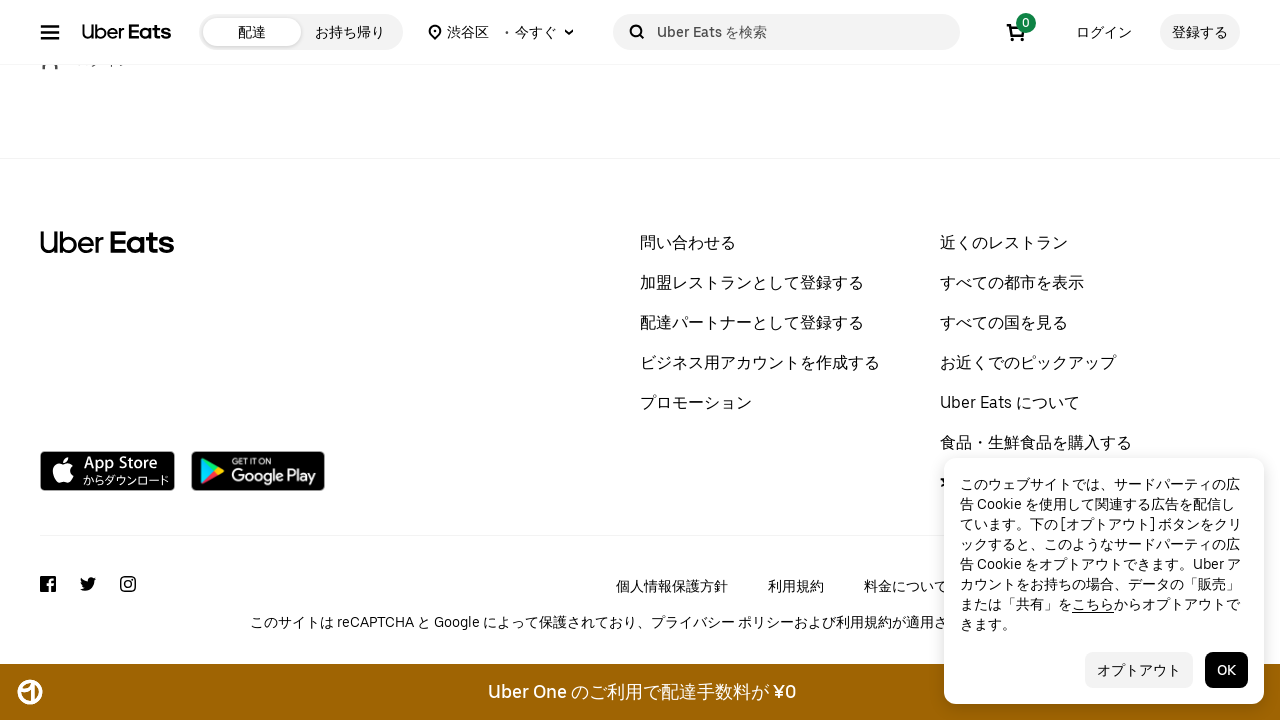

Waited 1 second after scrolling
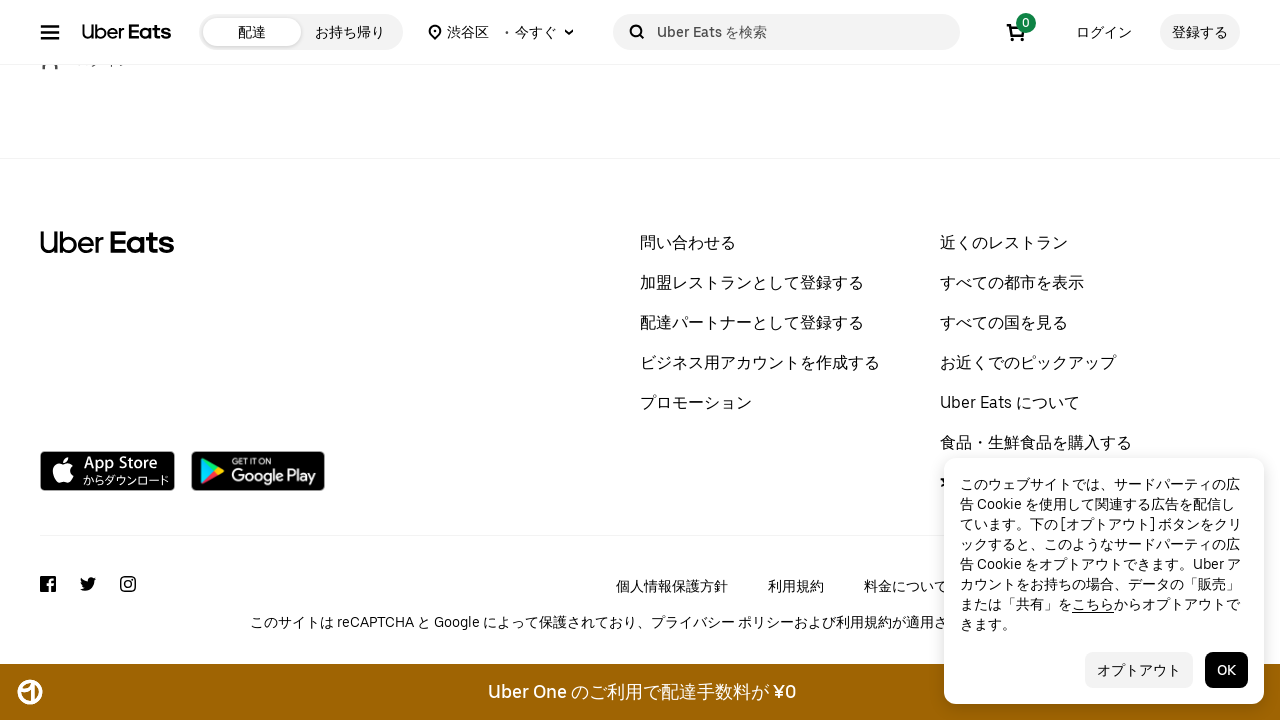

Scrolled to bottom of page (iteration 2/3)
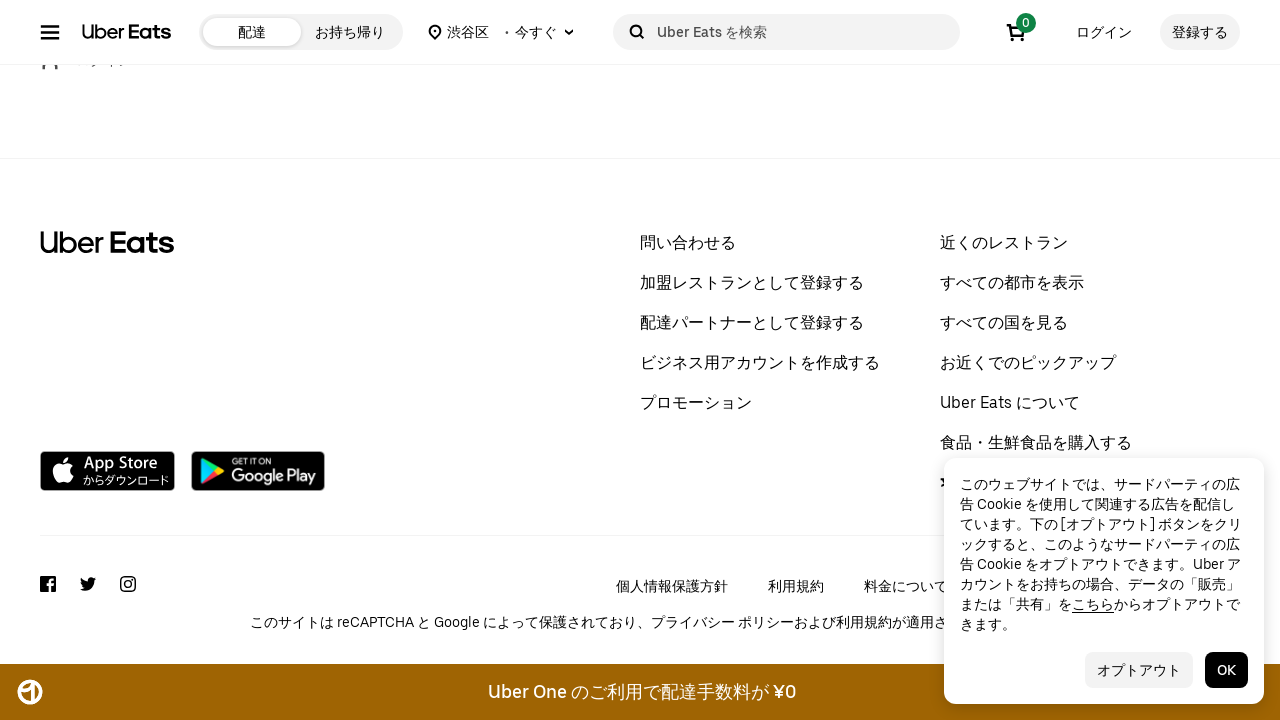

Waited 1 second after scrolling
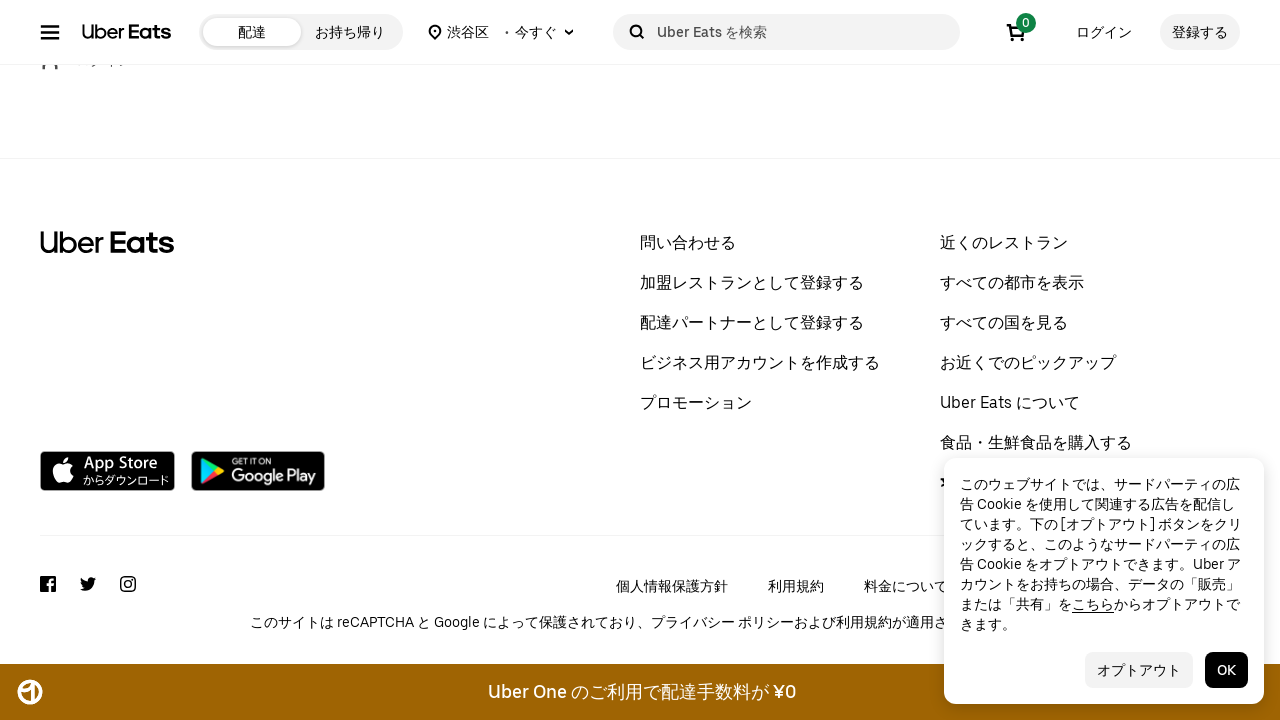

Scrolled to bottom of page (iteration 3/3)
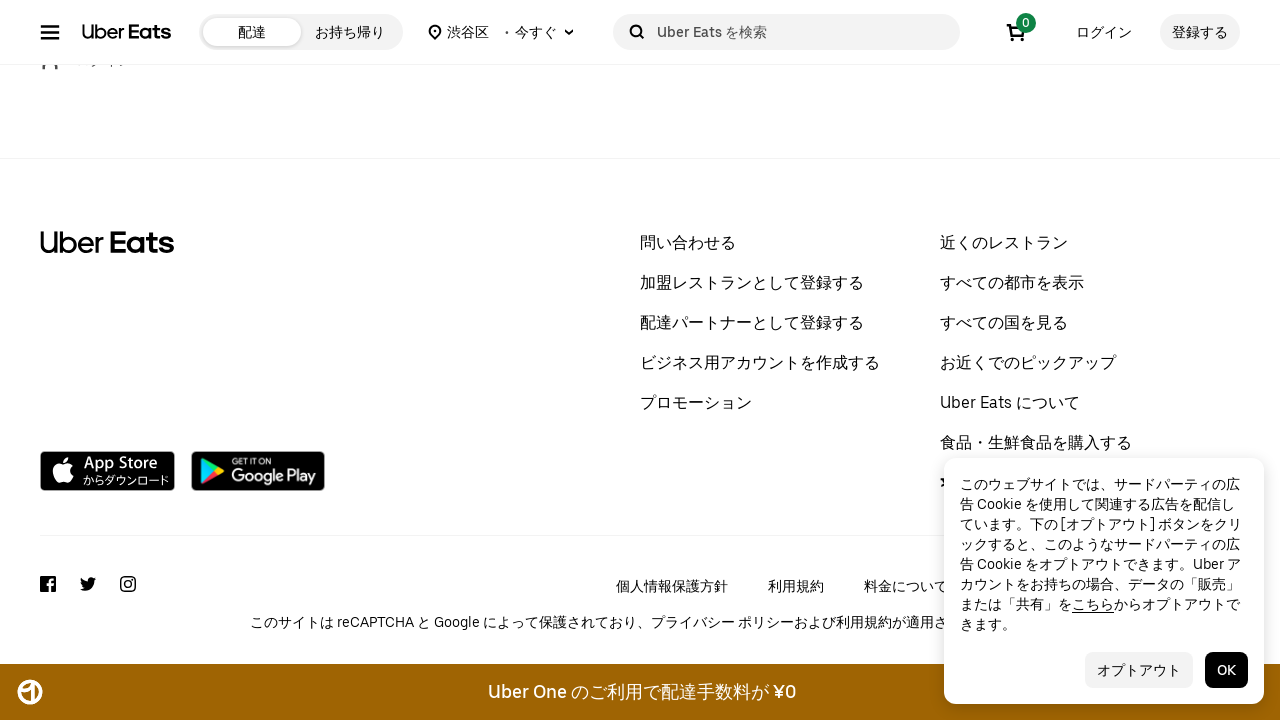

Waited 1 second after scrolling
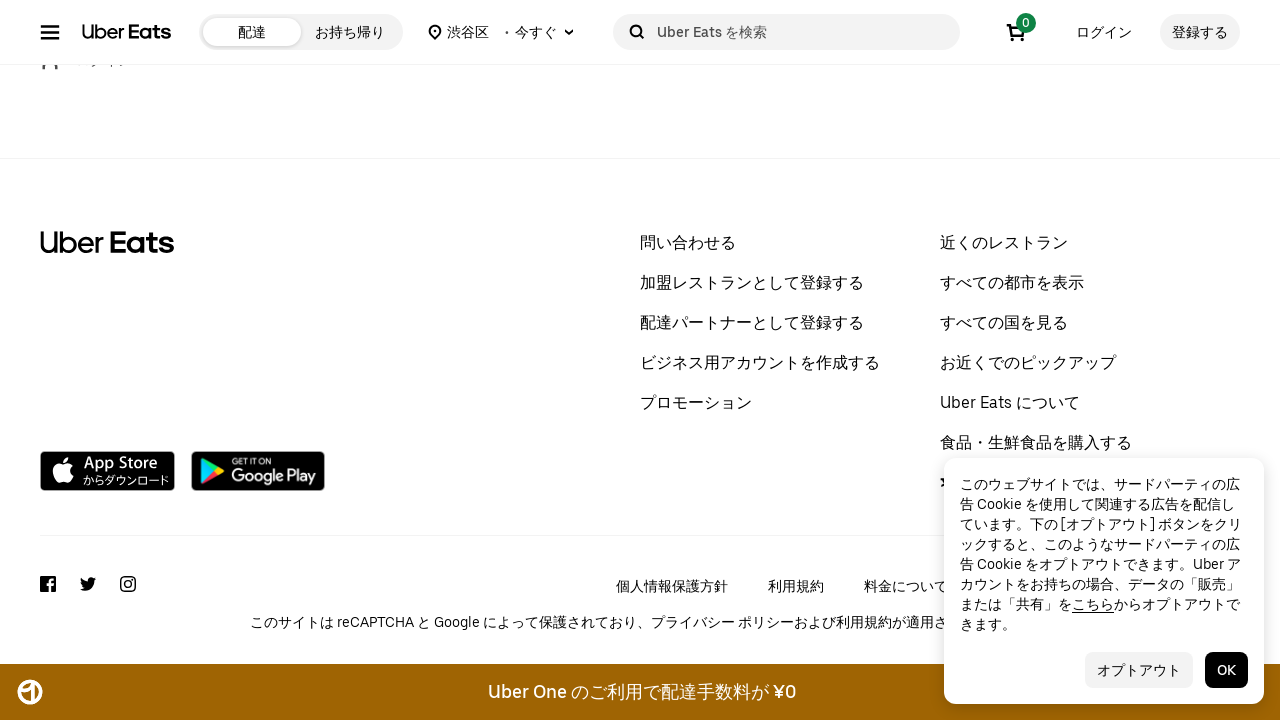

Verified restaurant listings are visible on the feed
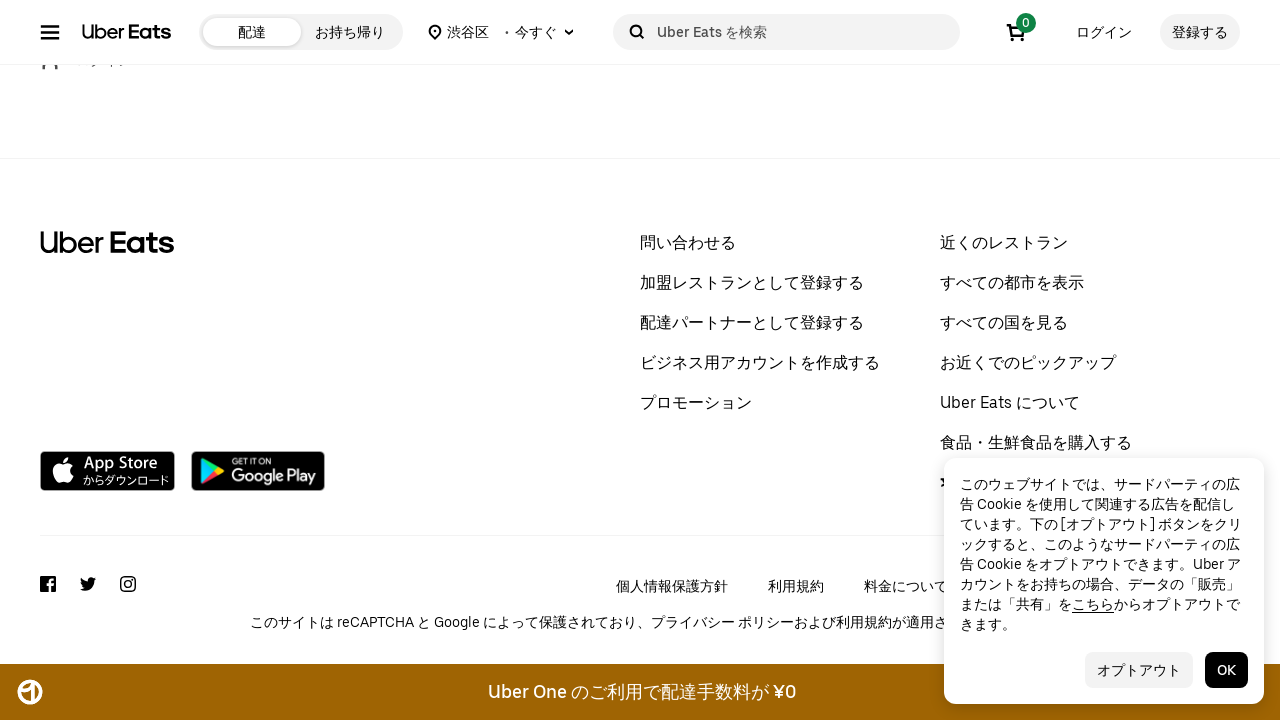

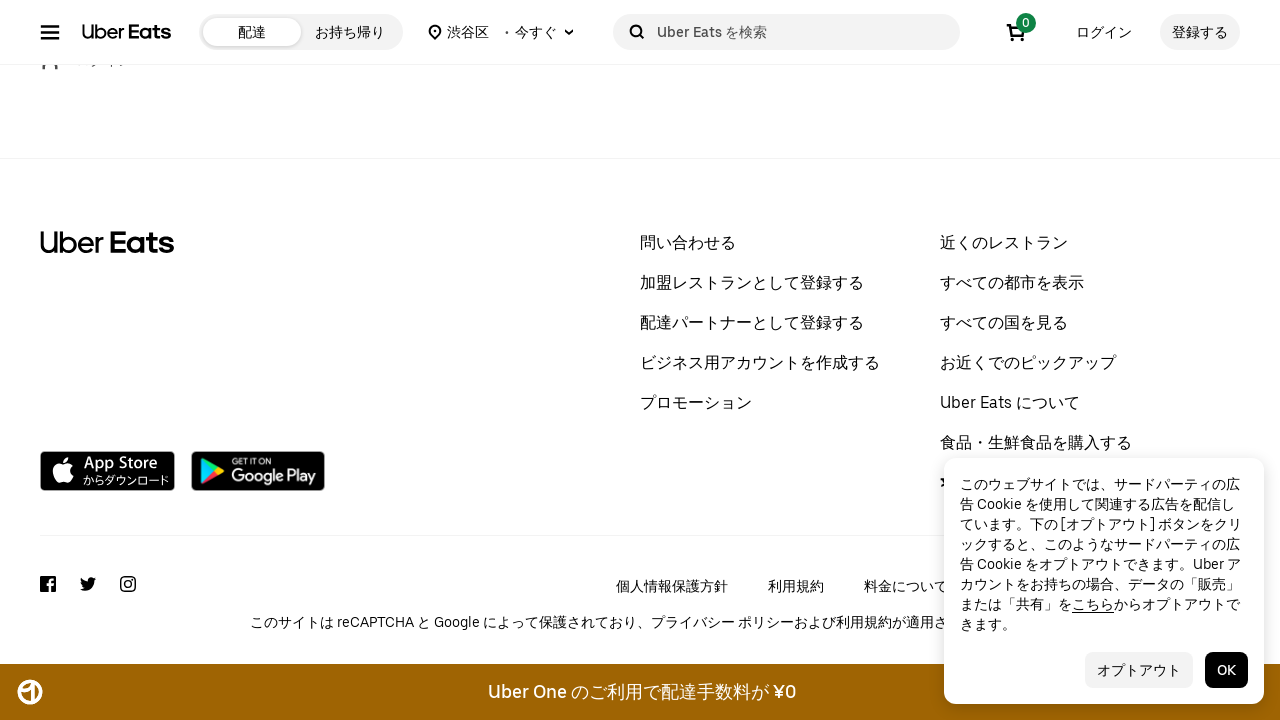